Navigates to the DemoQA links page and verifies that link elements are present on the page by finding all anchor tags.

Starting URL: https://demoqa.com/links

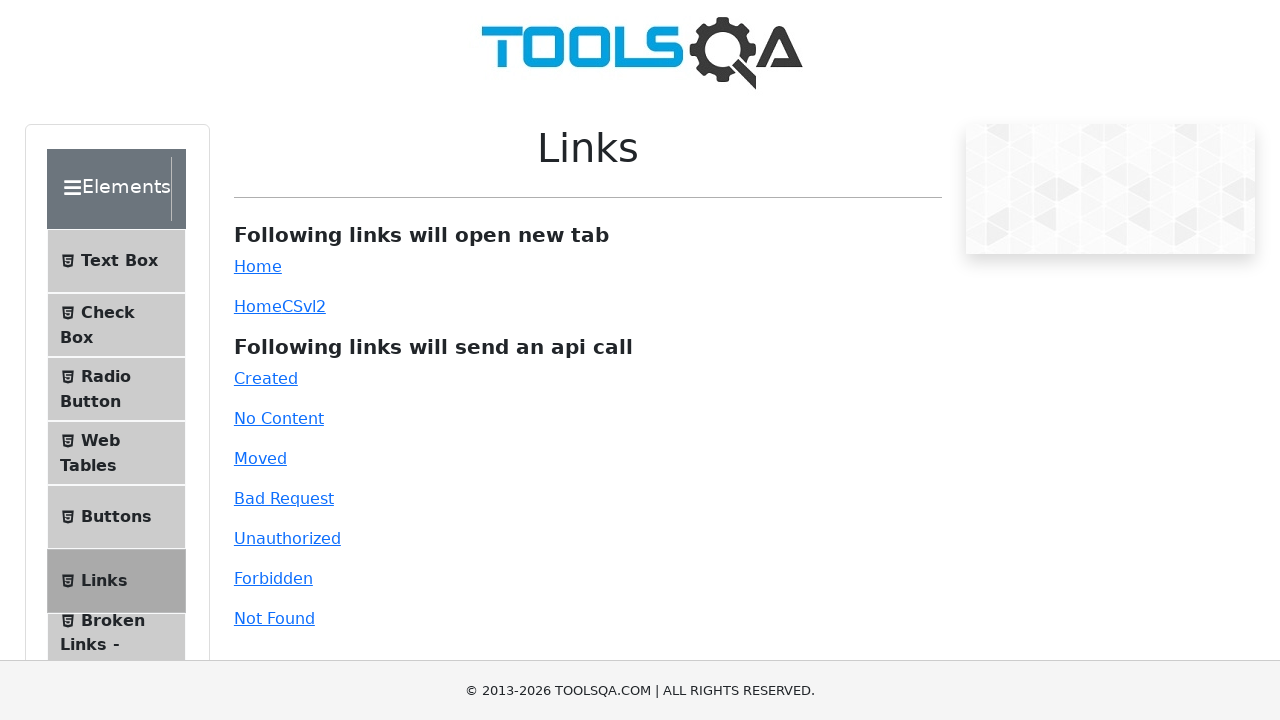

Navigated to DemoQA links page
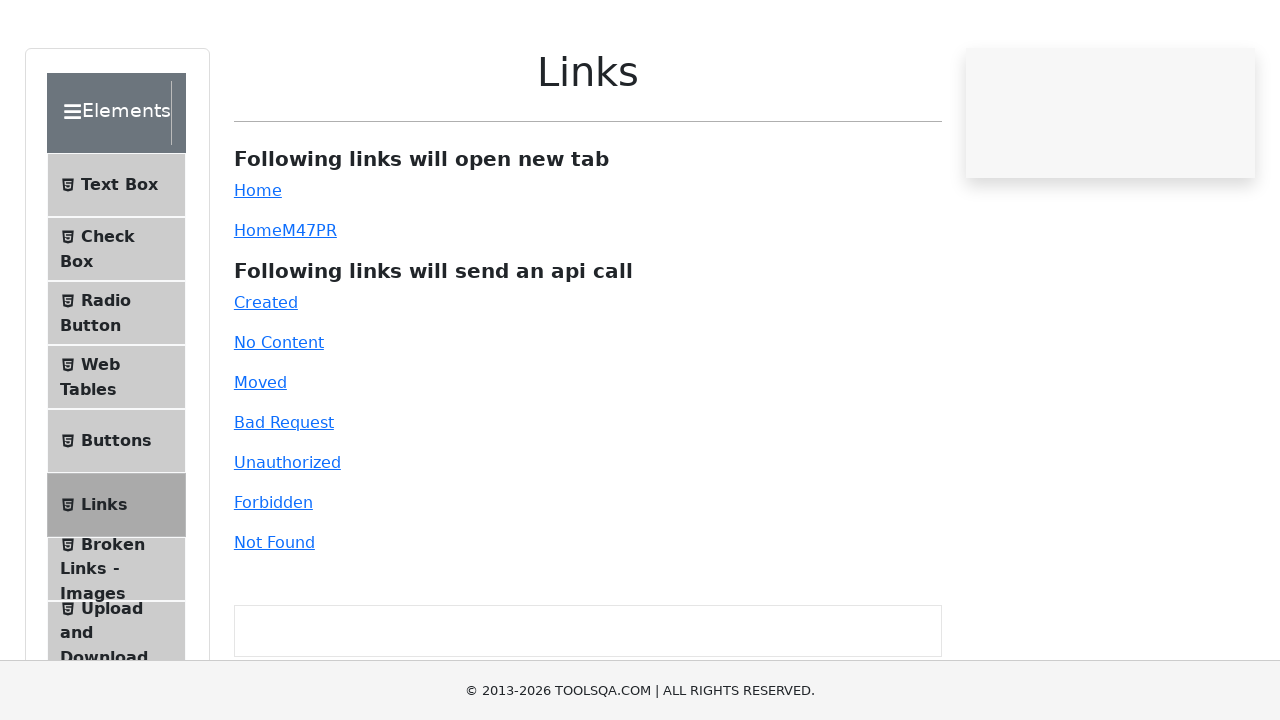

Waited for anchor tag elements to load
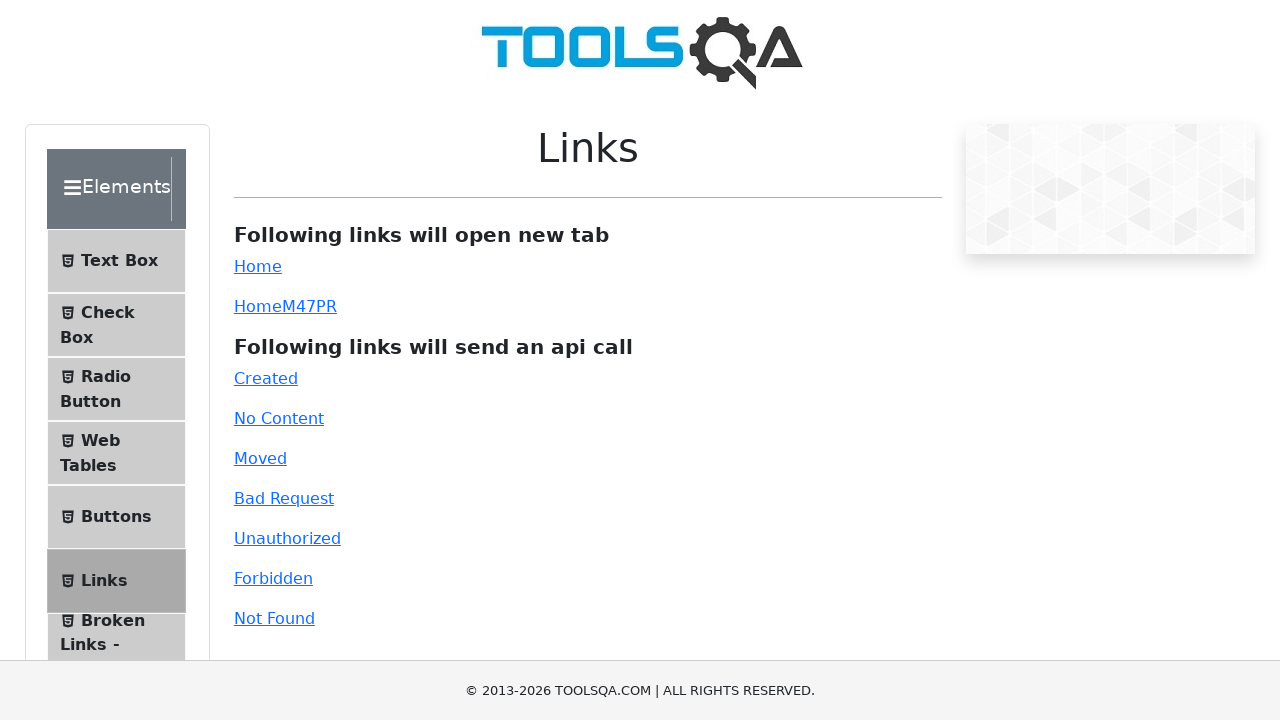

Found 43 anchor tag elements on the page
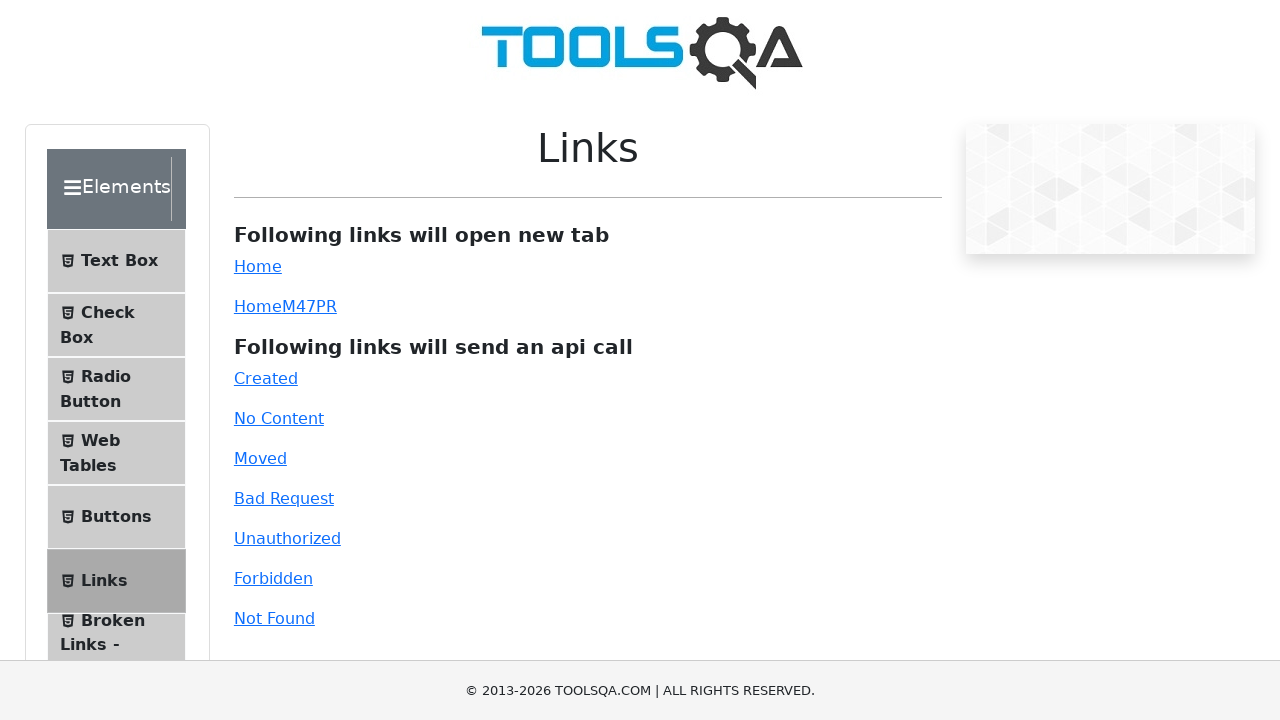

Verified that link elements are present on the page
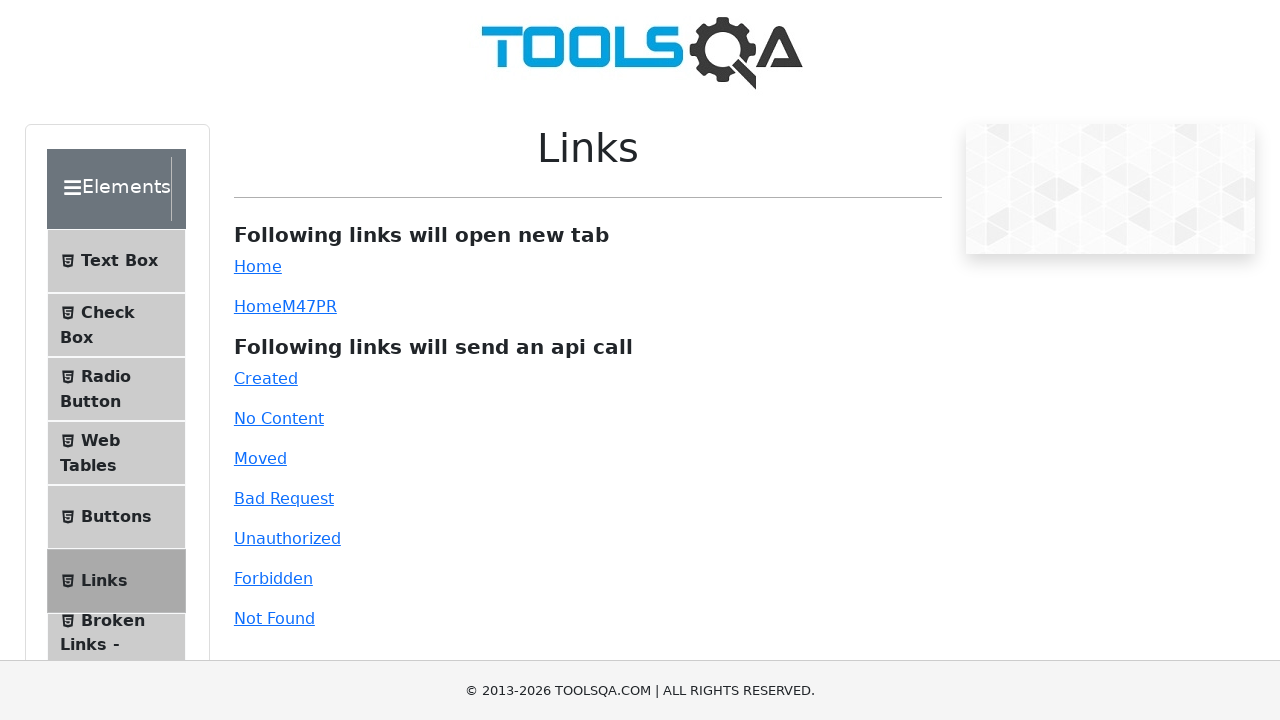

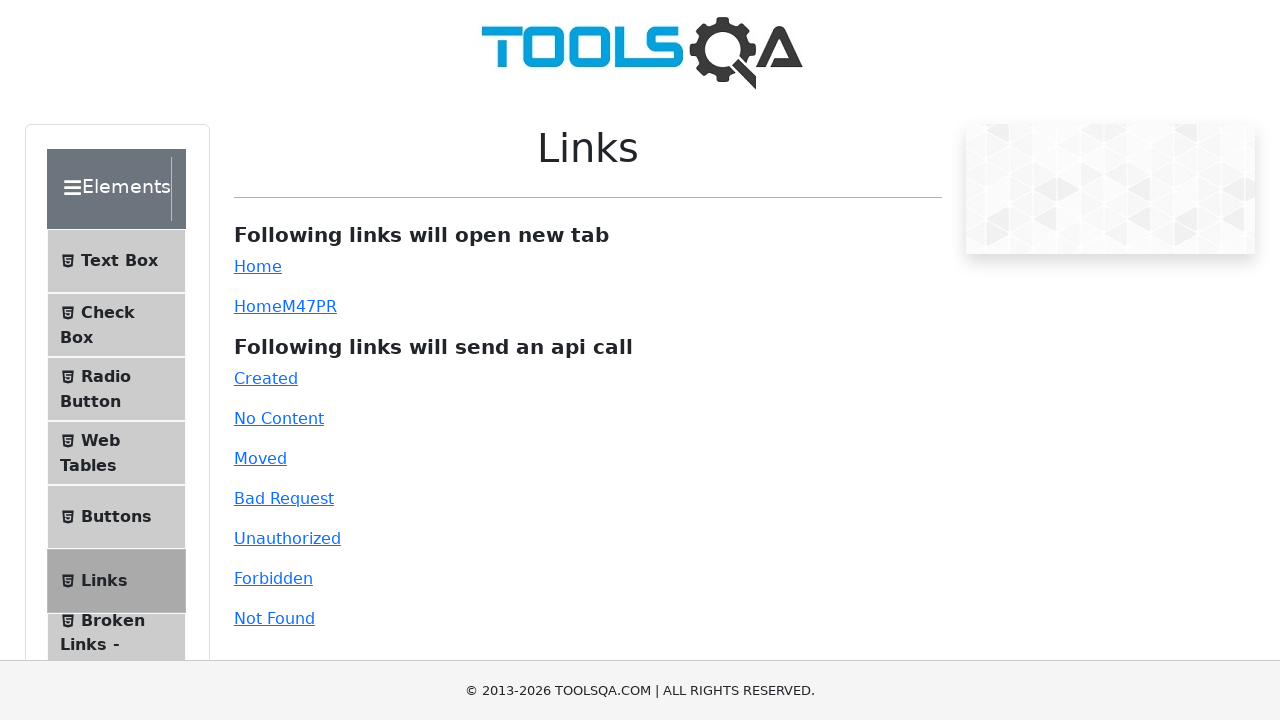